Navigates to Mortimer's event calendar, waits for event listings to load, clicks on the first event's details button to view event information, then navigates back to the main list.

Starting URL: https://www.mortimerscalendar.com/

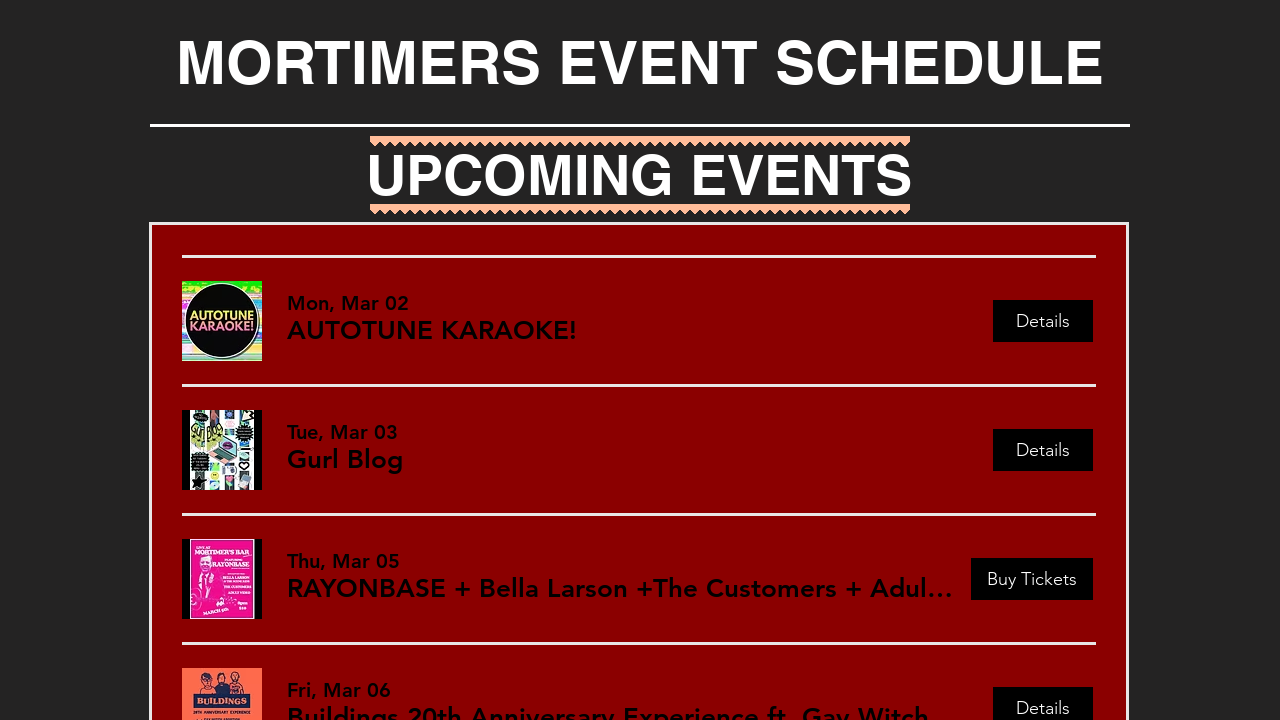

Event listings loaded on Mortimer's calendar
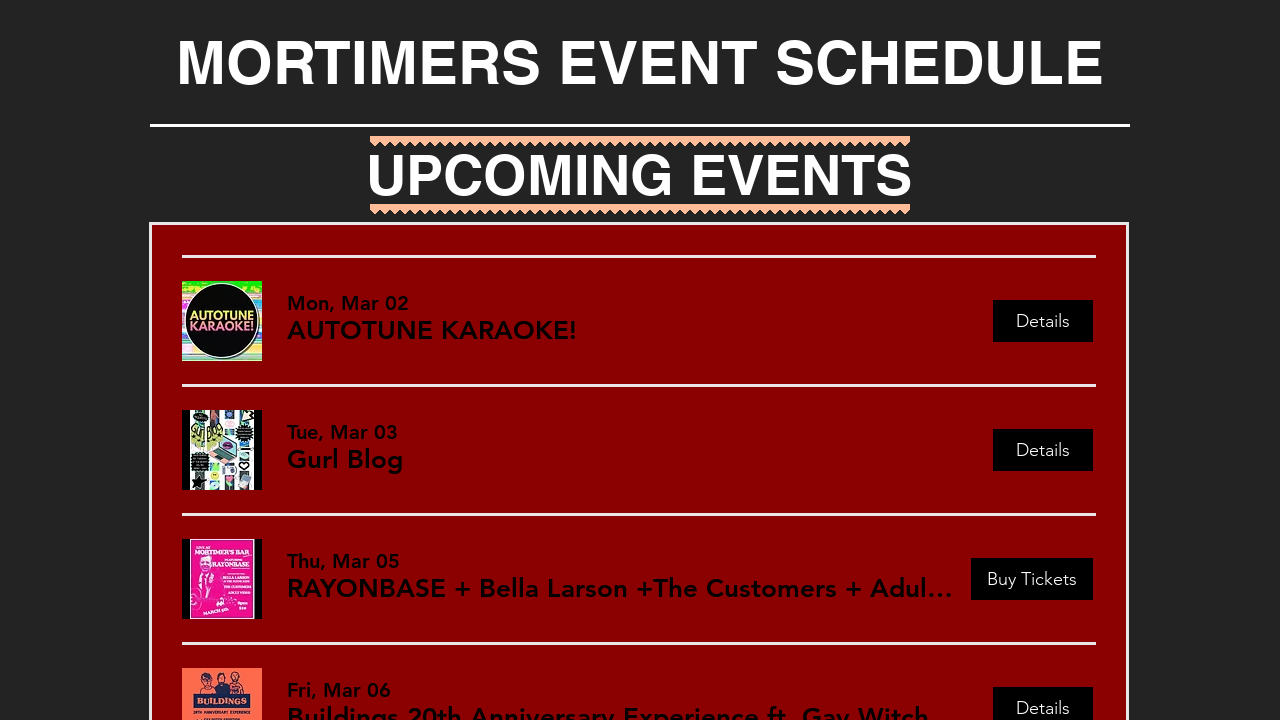

Located first event in the list
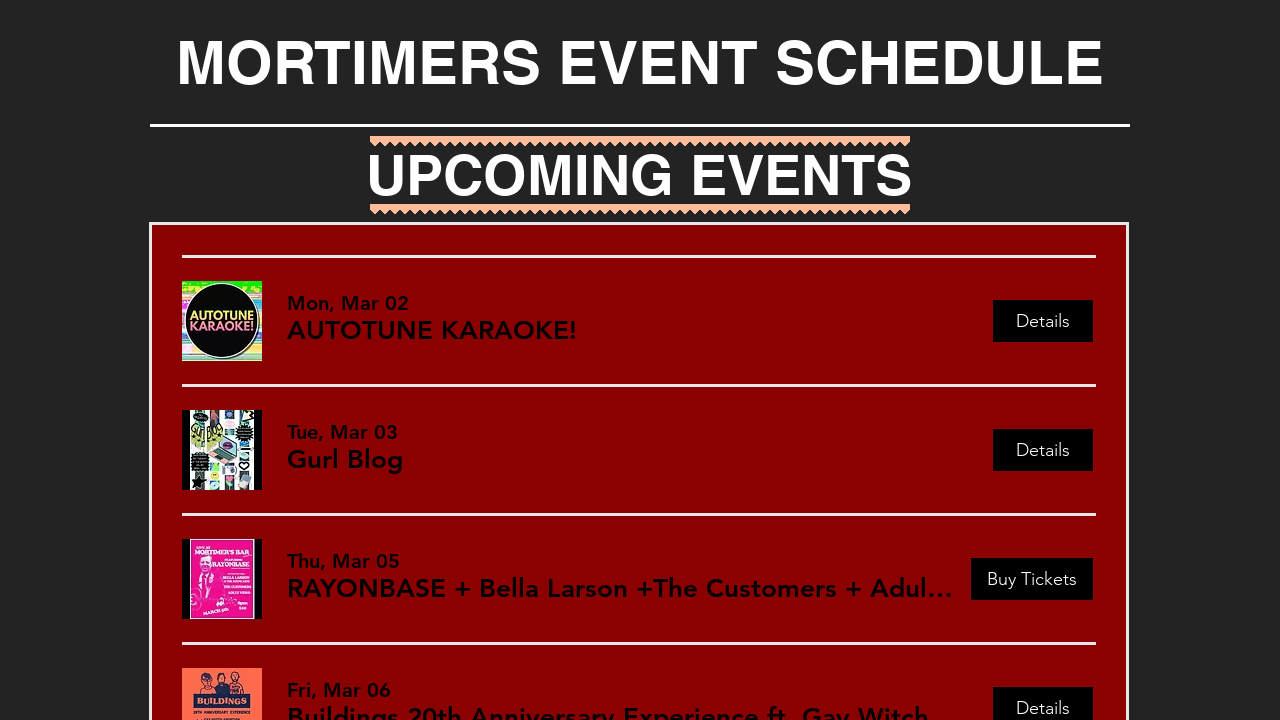

Found details button for first event
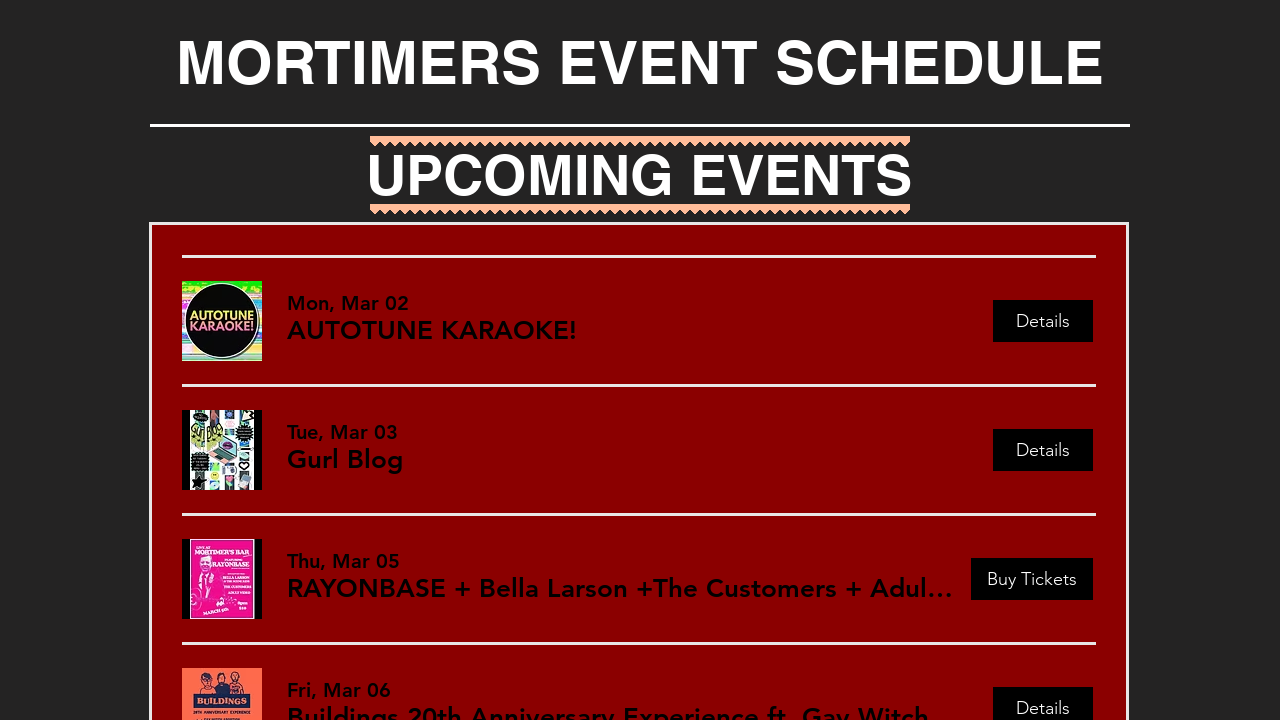

Clicked details button to view event information at (1043, 321) on li[data-hook="event-list-item"] >> nth=0 >> a[data-hook="ev-rsvp-button"]
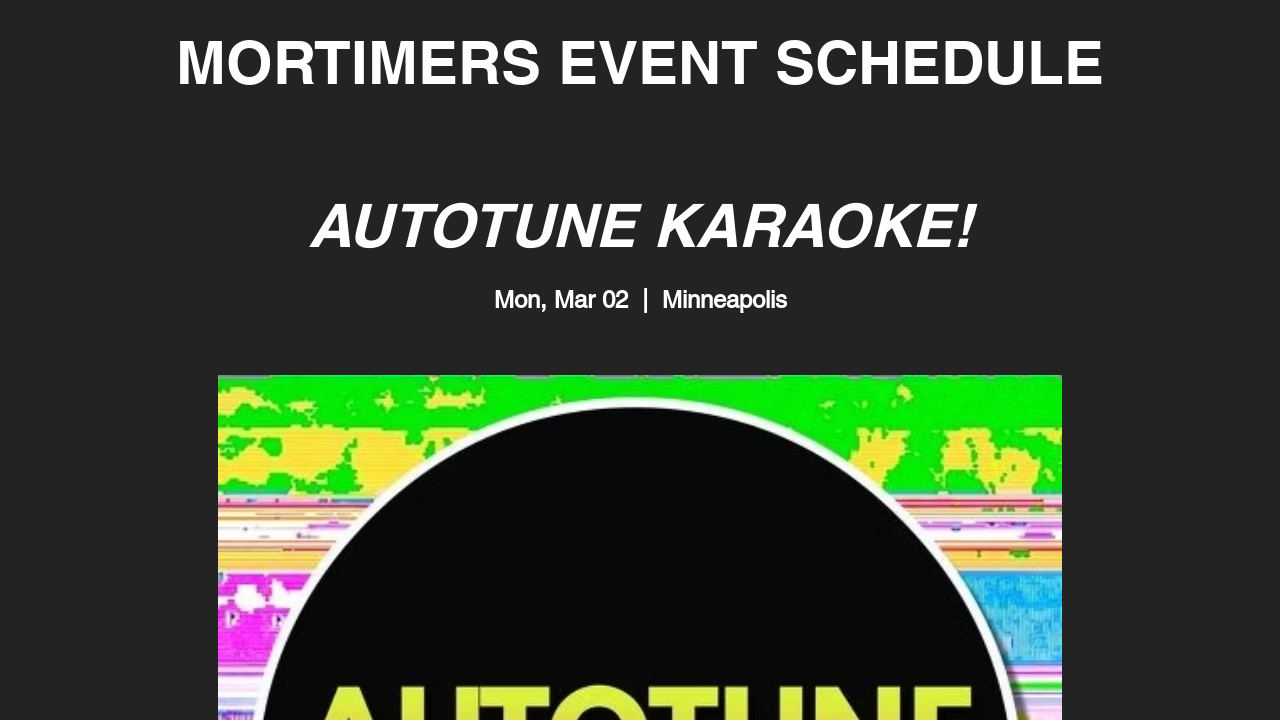

Event details page loaded with heading
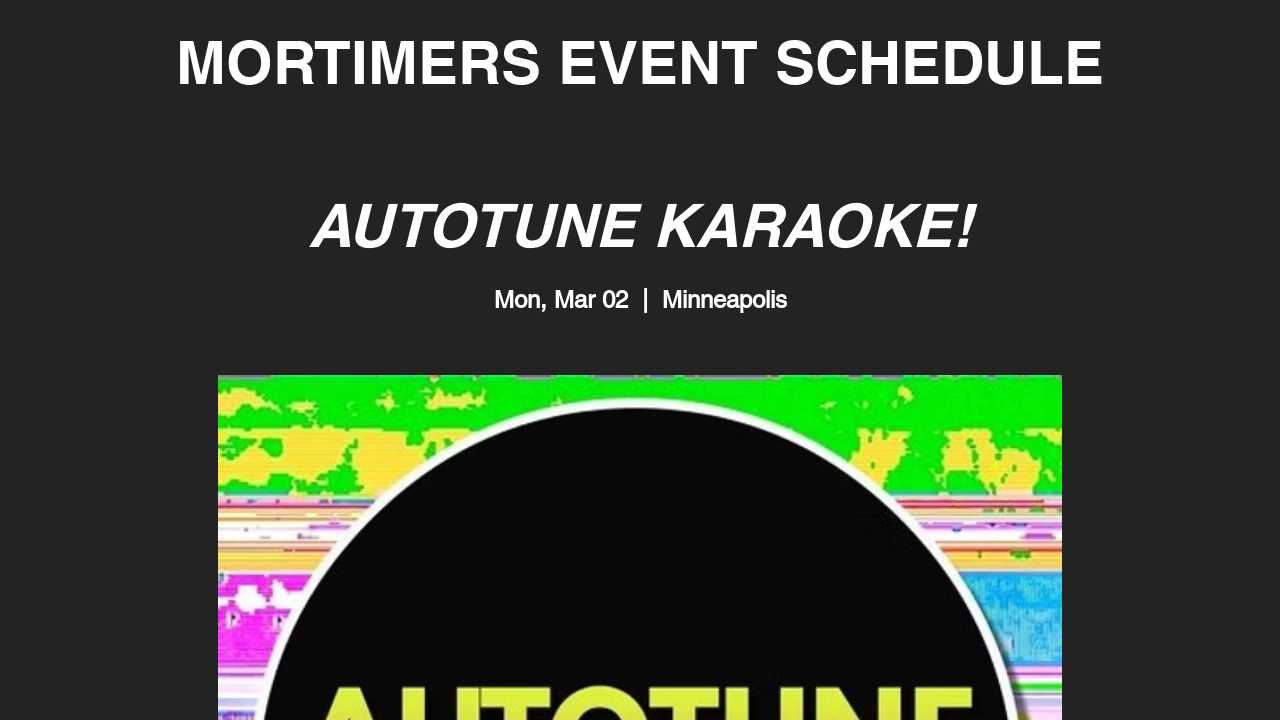

Navigated back to main event list
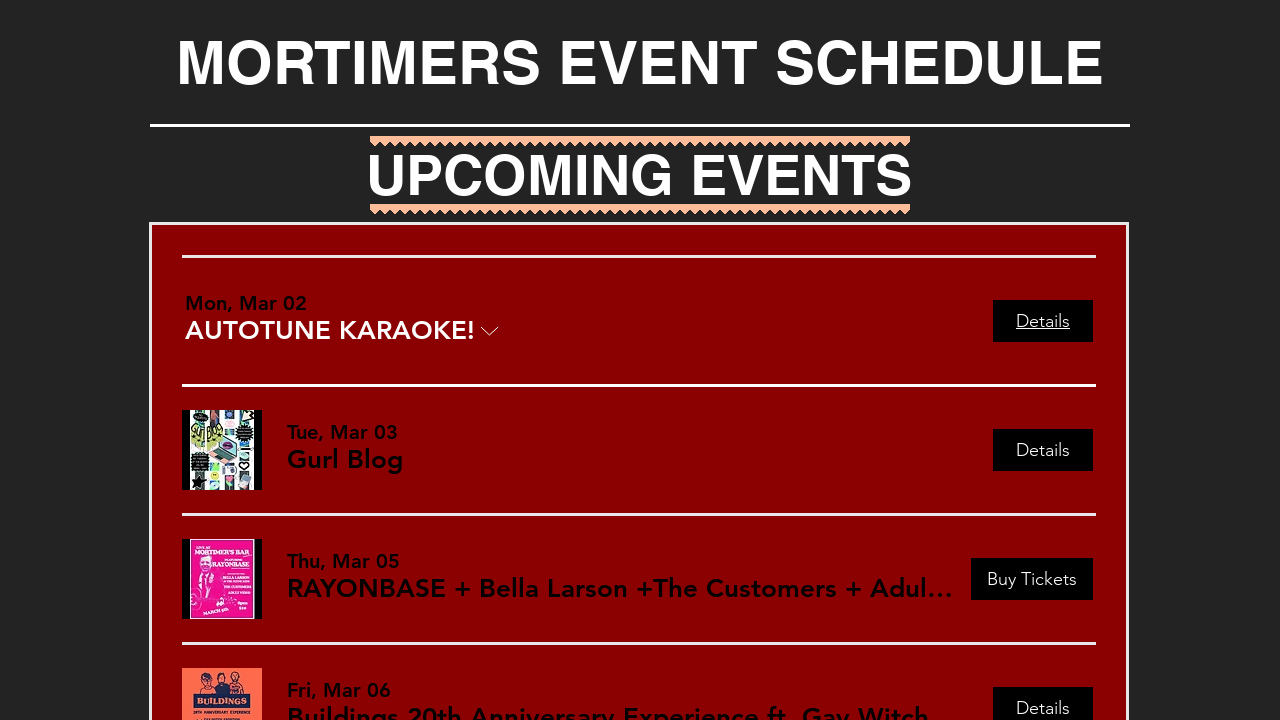

Event list reloaded successfully
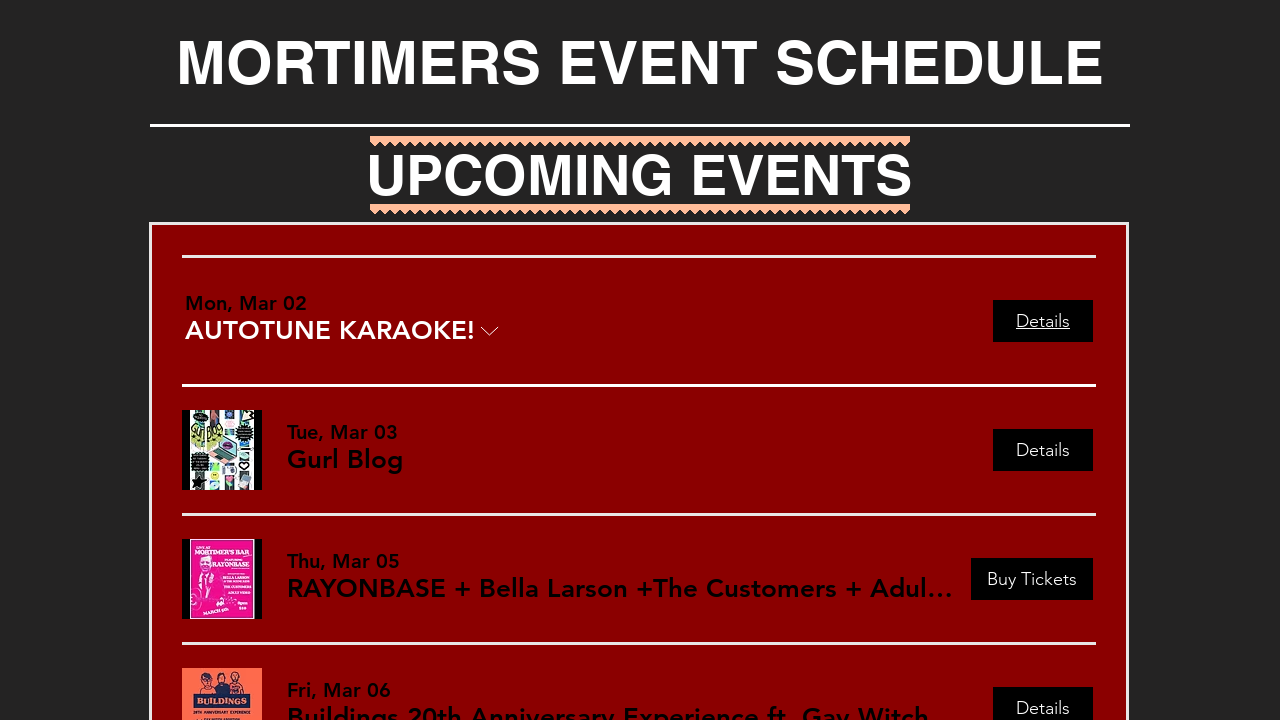

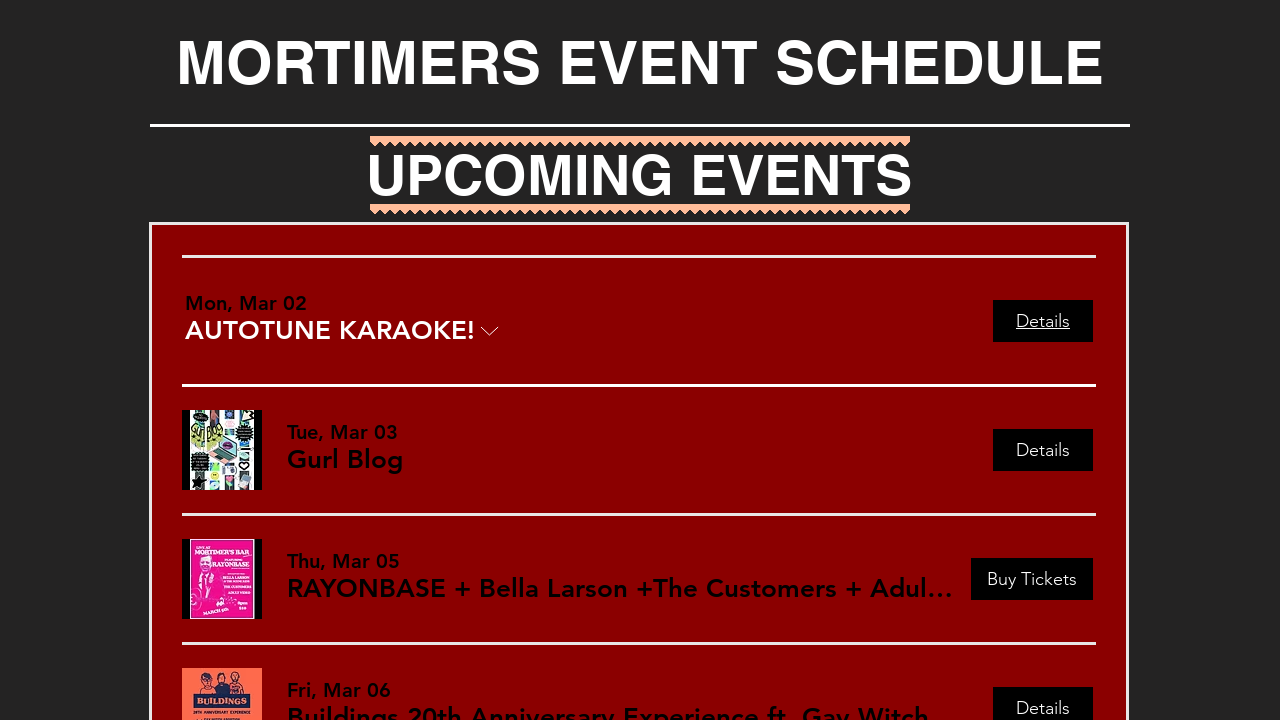